Tests adding and removing elements dynamically on a page, demonstrating how elements are created and deleted through button clicks

Starting URL: https://practice.cydeo.com/add_remove_elements/

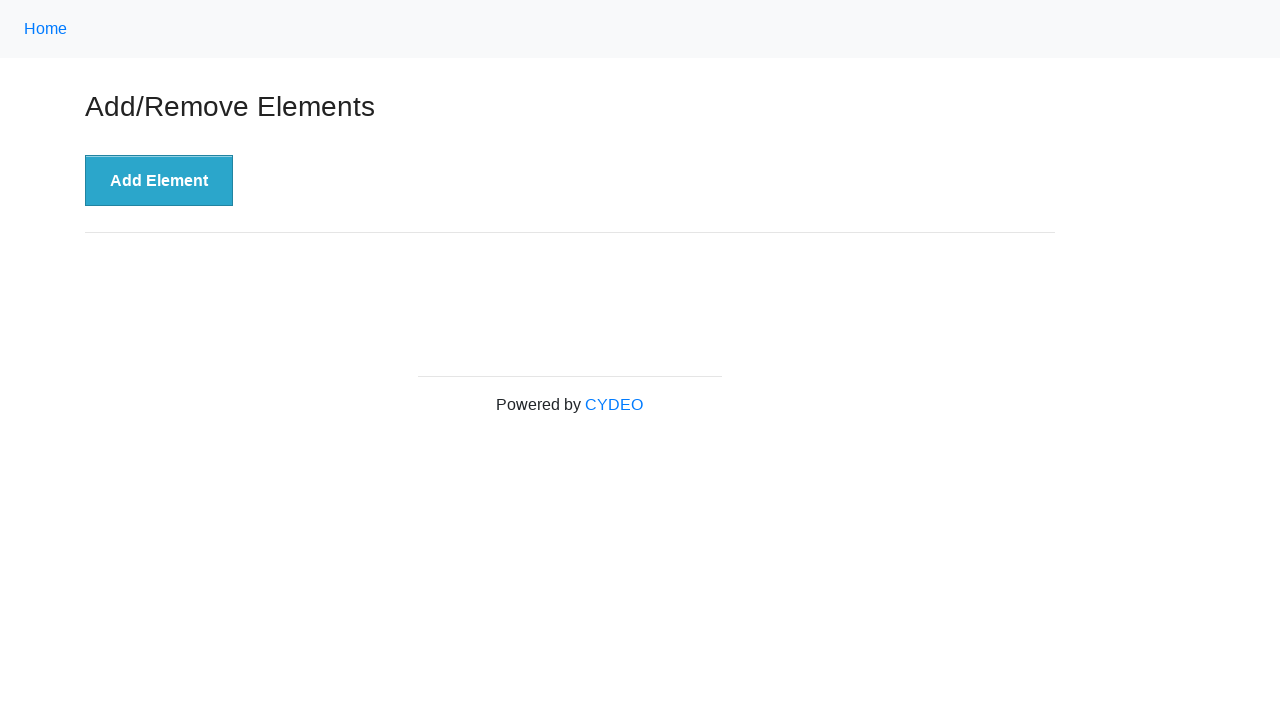

Clicked 'Add Element' button to create a new delete button at (159, 181) on button[onclick='addElement()']
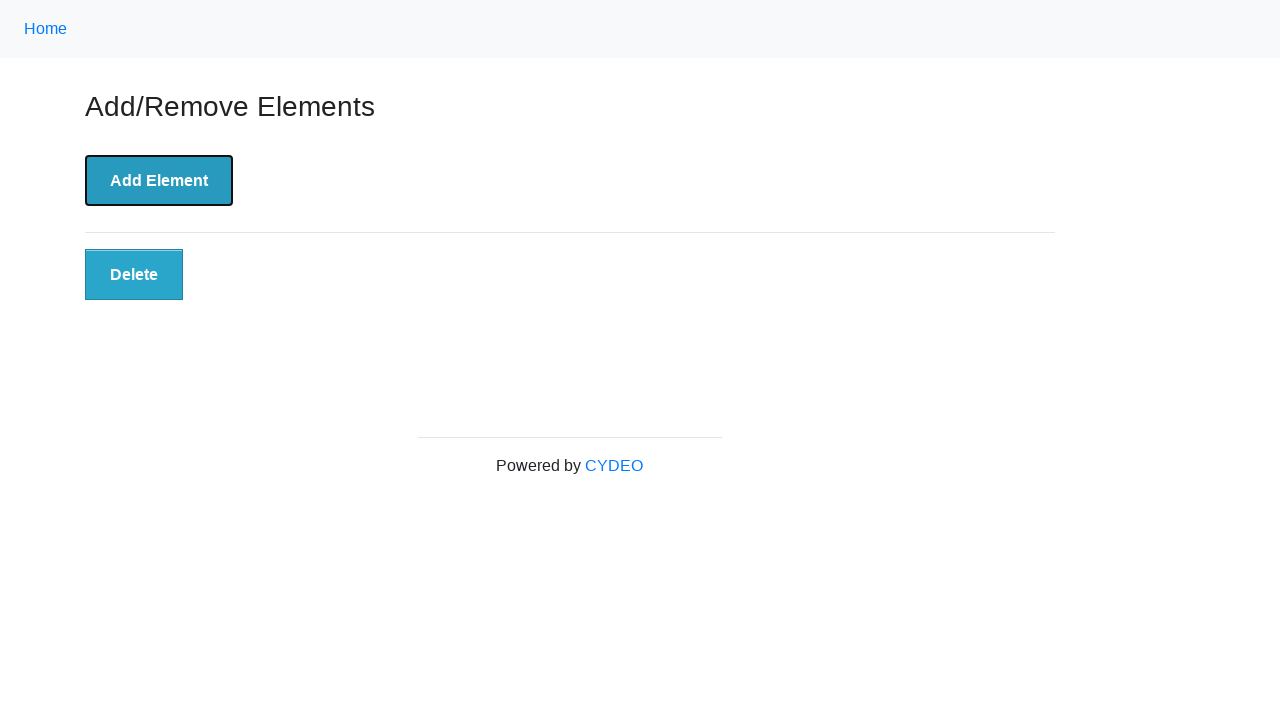

Delete button appeared on the page
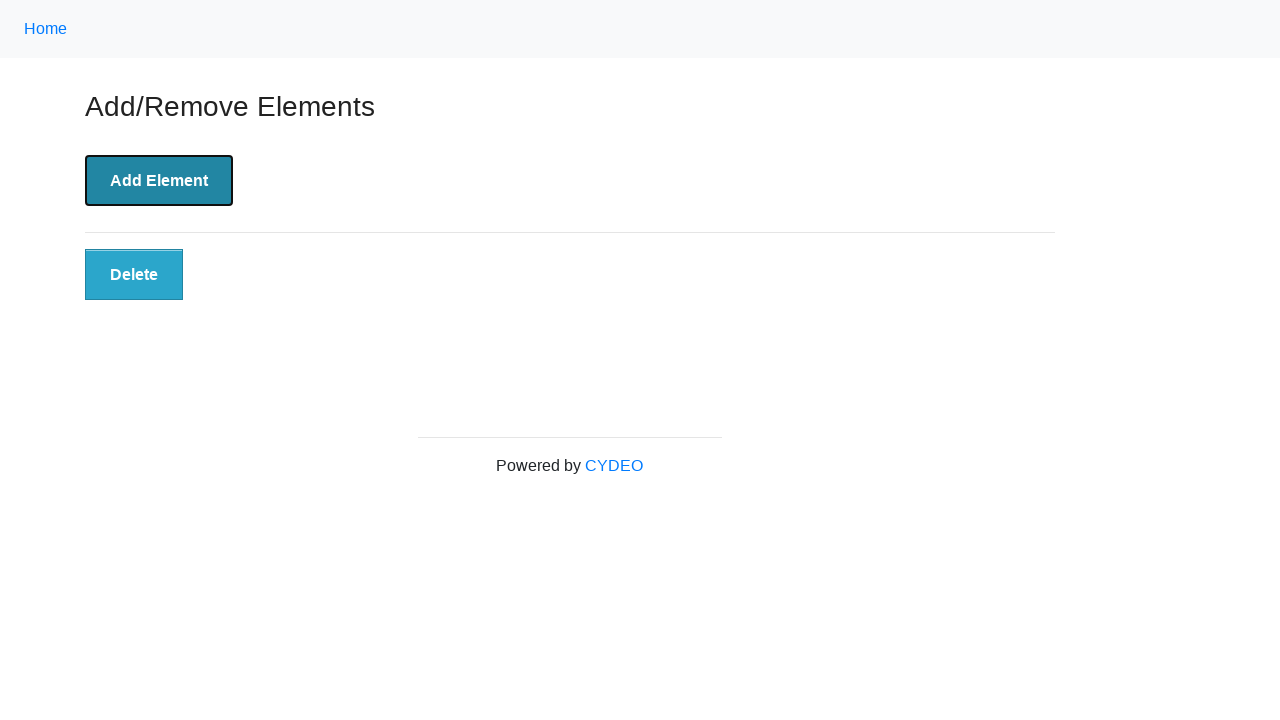

Clicked delete button to remove it from the page at (134, 275) on button[onclick='deleteElement()']
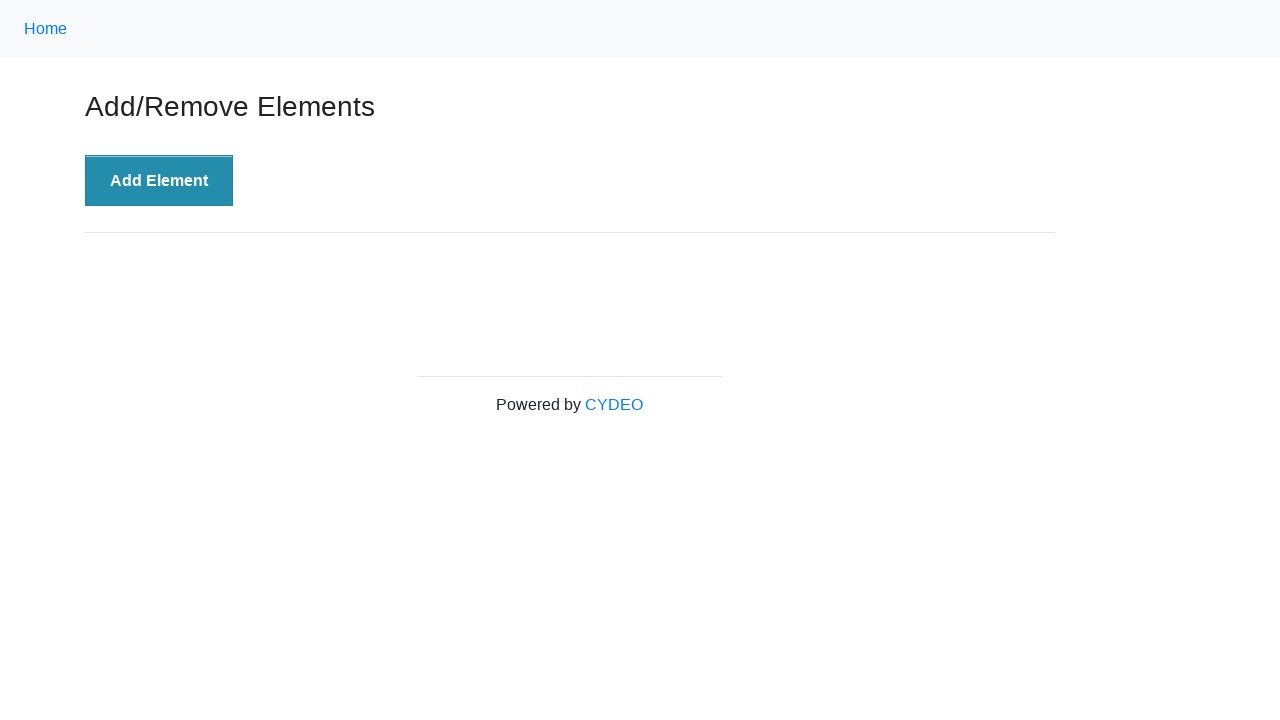

Verified that the delete button was removed from the DOM
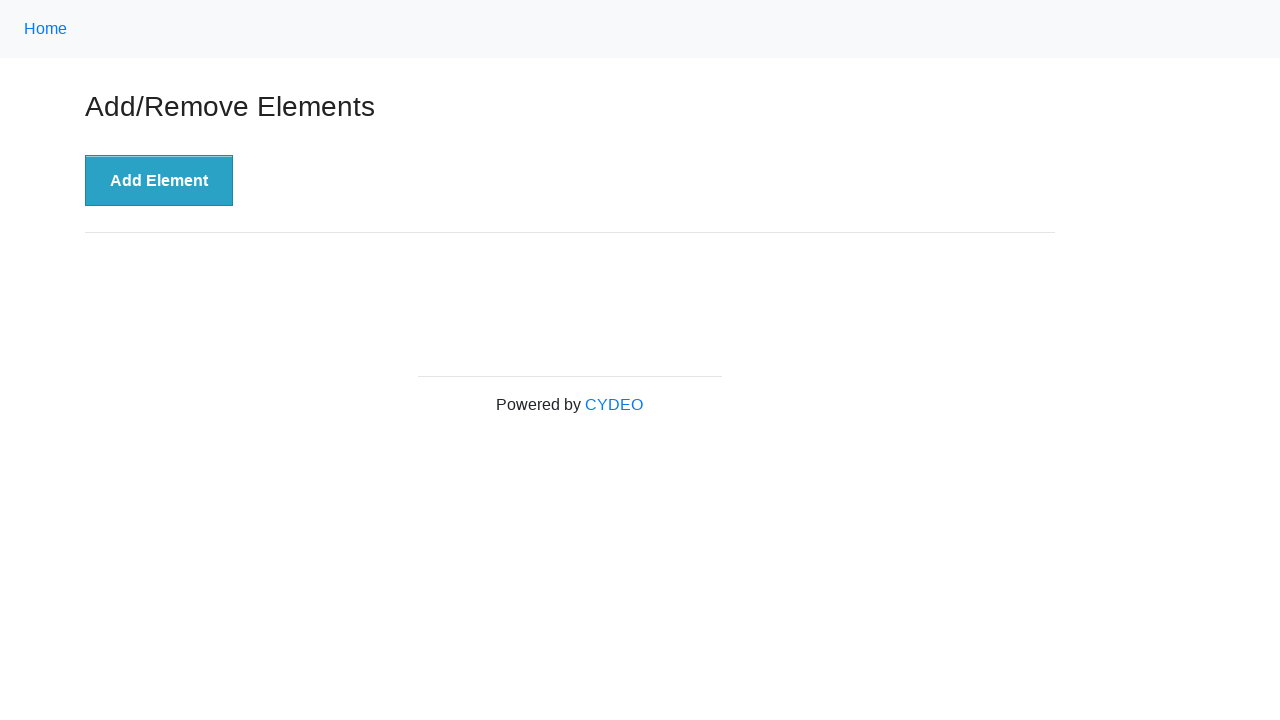

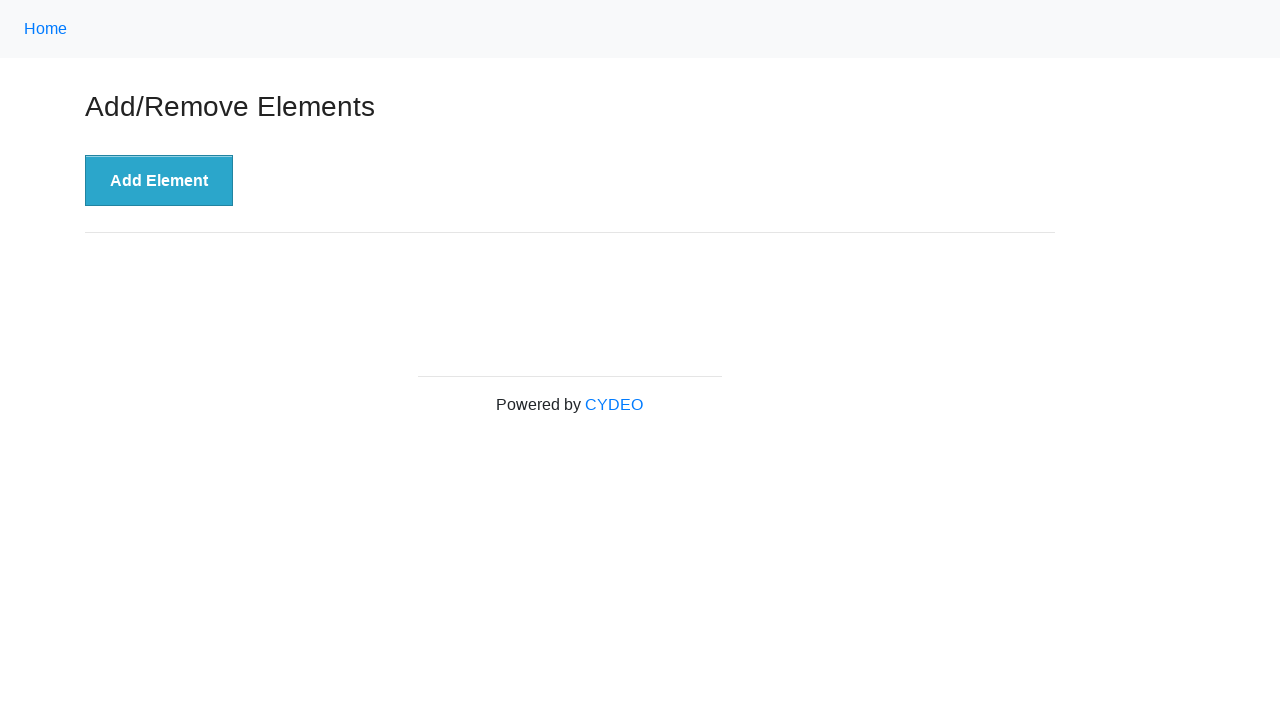